Tests the username field with lowercase, uppercase characters and empty spaces, length less than 50.

Starting URL: https://buggy.justtestit.org/register

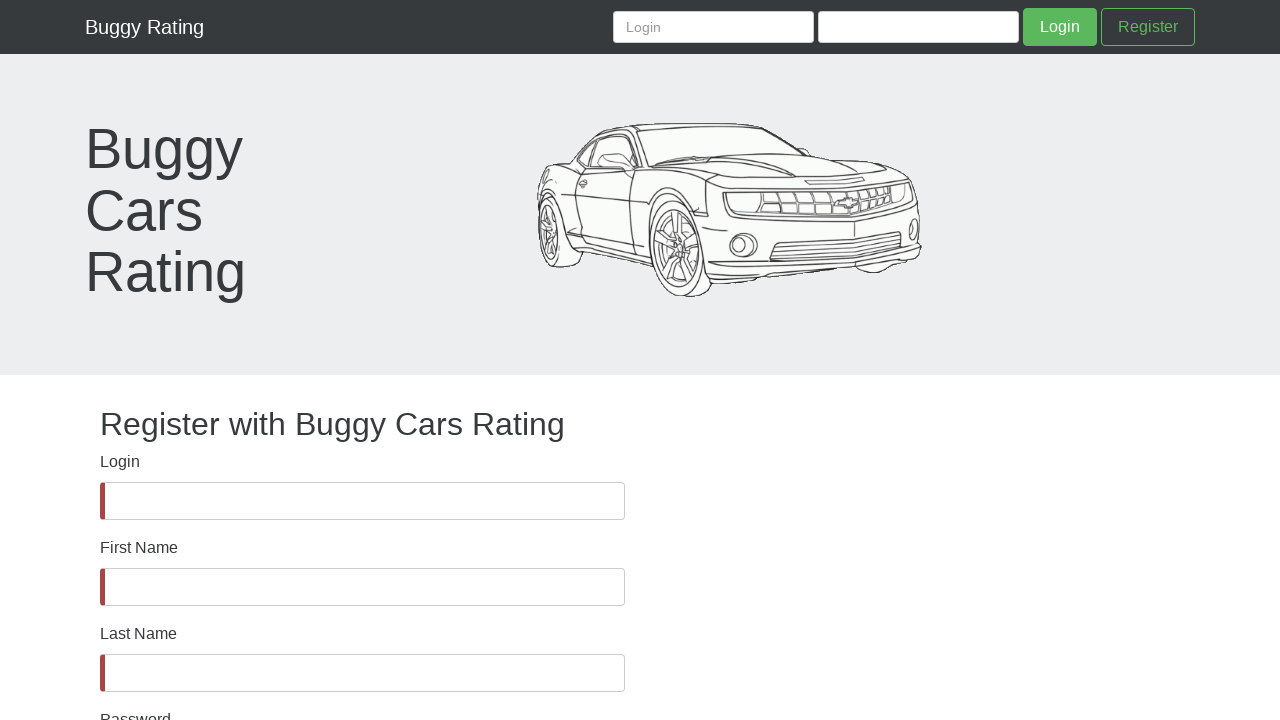

Waited for username field selector to be available
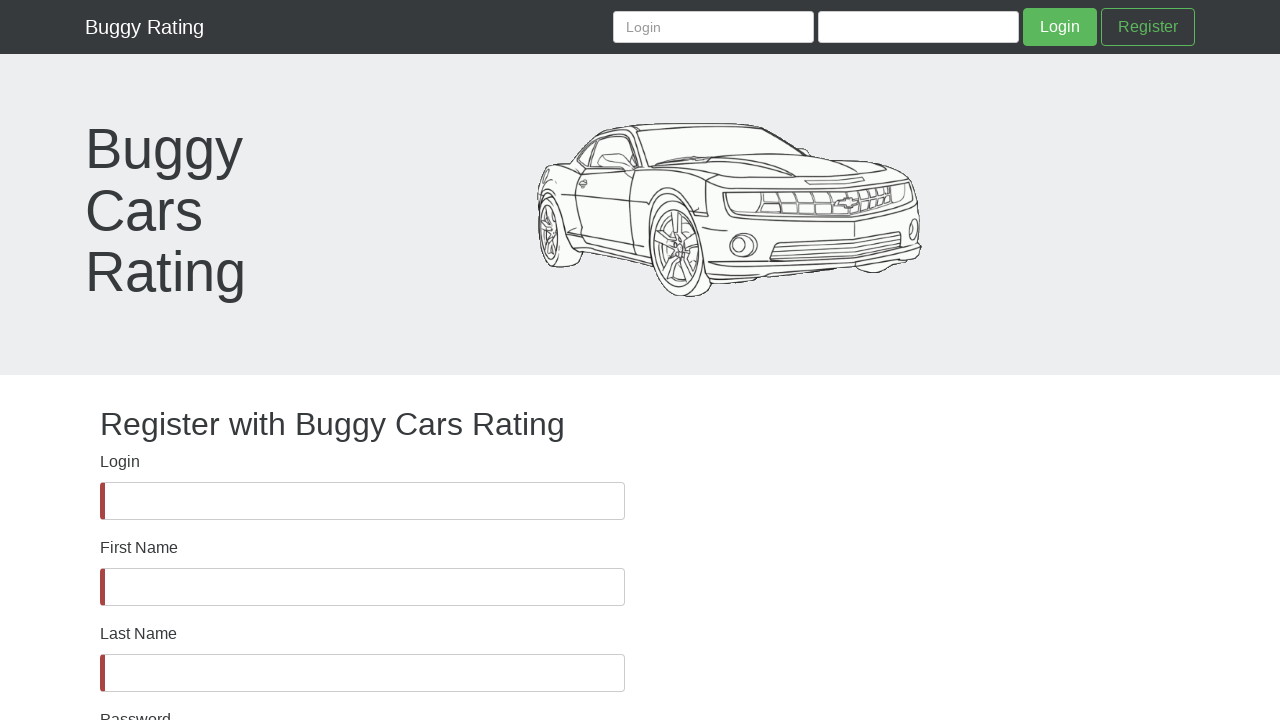

Verified username field is visible
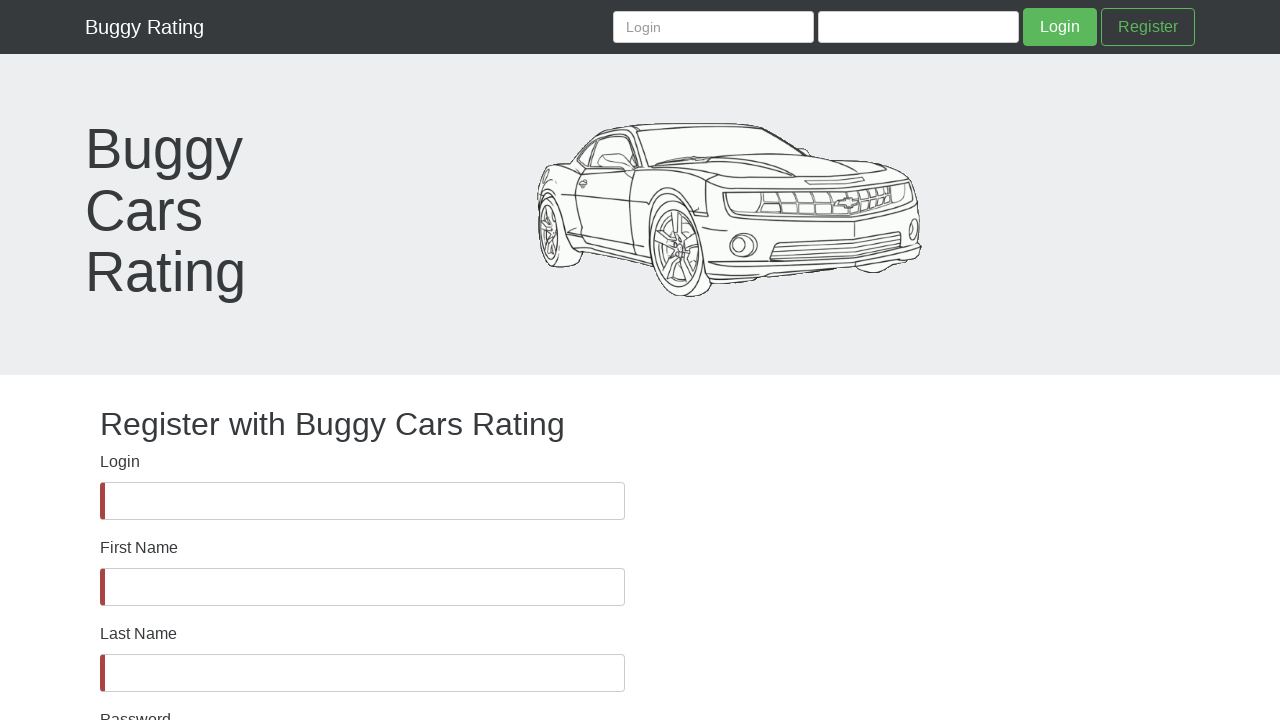

Filled username field with mixed case characters and empty spaces (length < 50) on #username
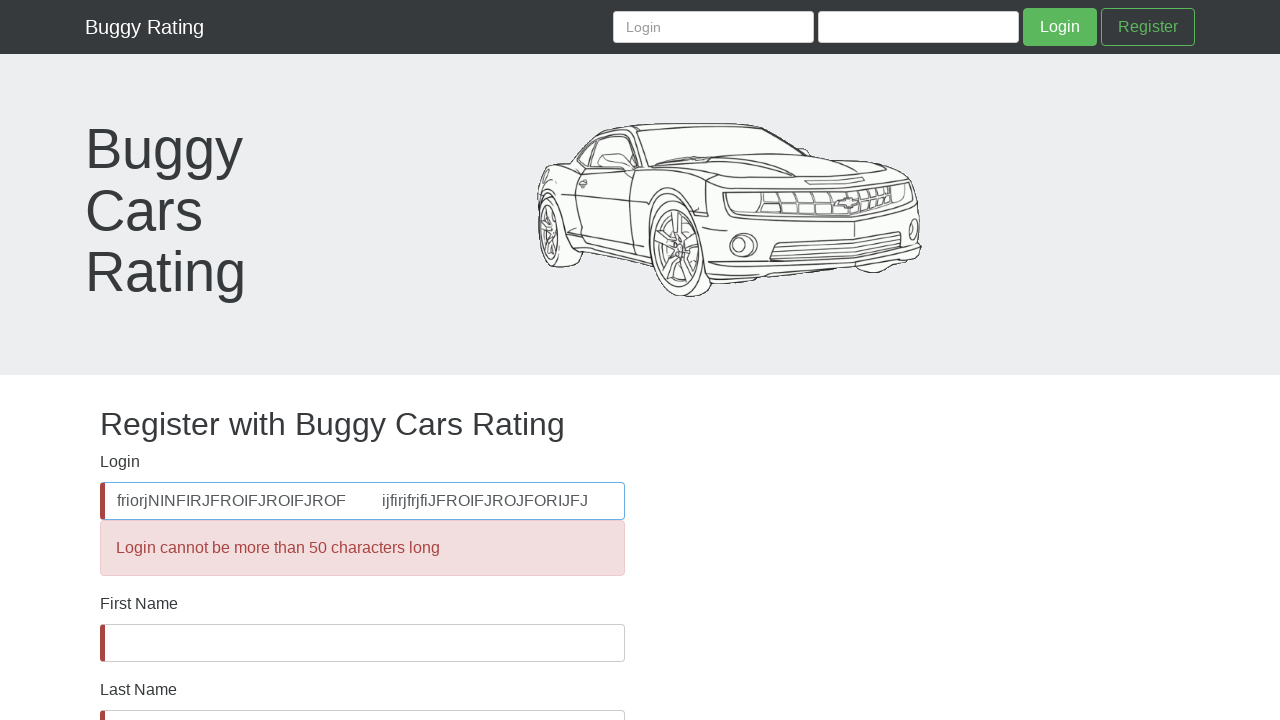

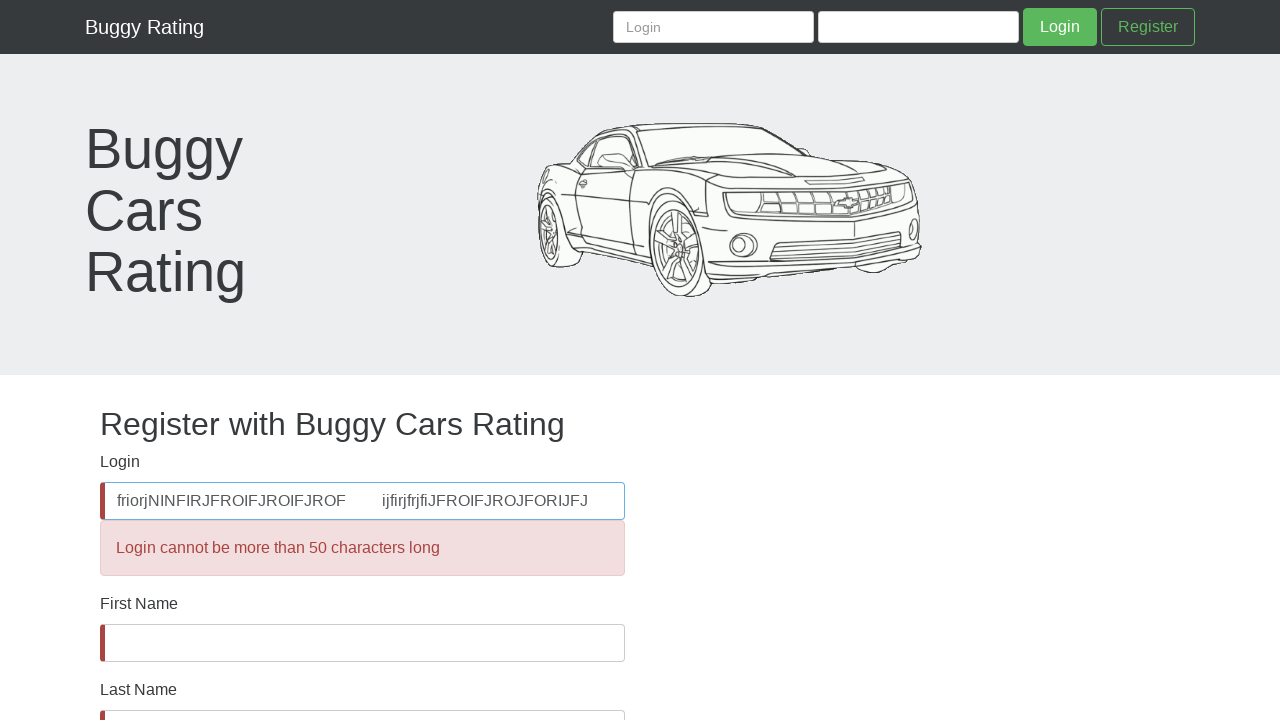